Tests entering an online art exhibition by clicking through the entry prompts on the Museum of Pink Art website

Starting URL: https://museumofpinkart.org/

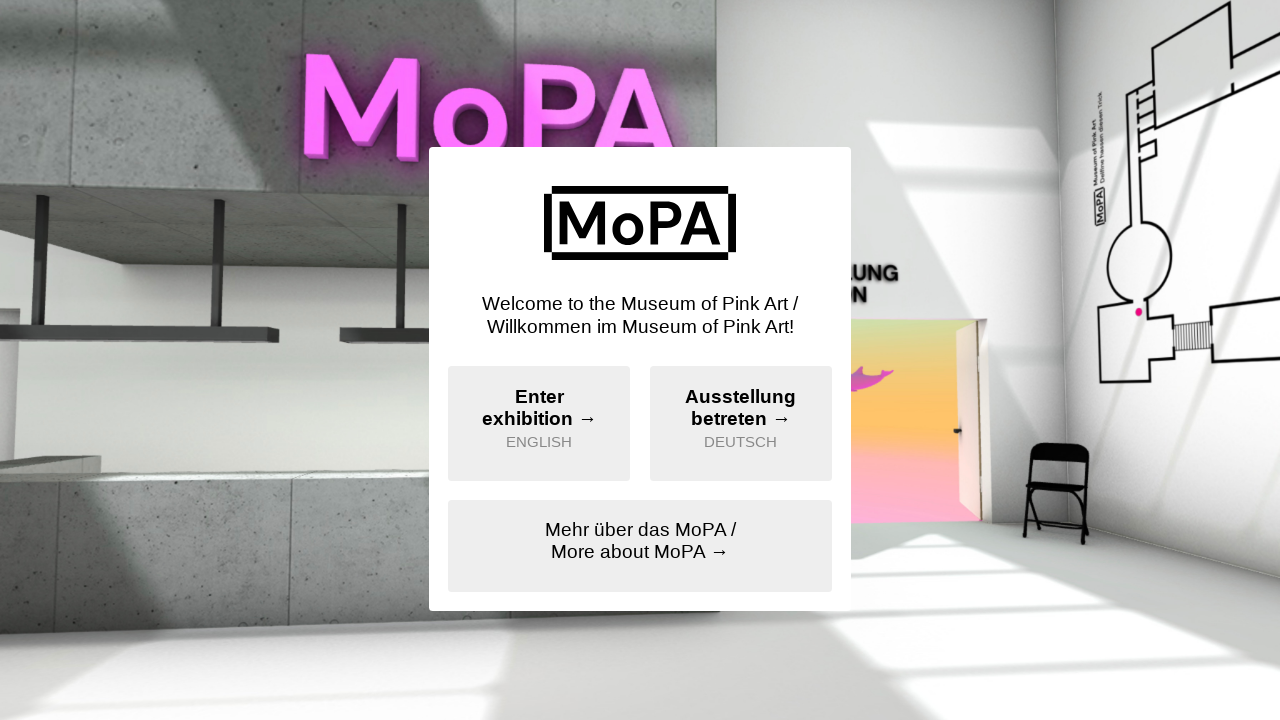

Clicked 'Enter exhibition' link with English language option at (539, 424) on internal:text="Enter exhibition \u2192ENGLISH"i
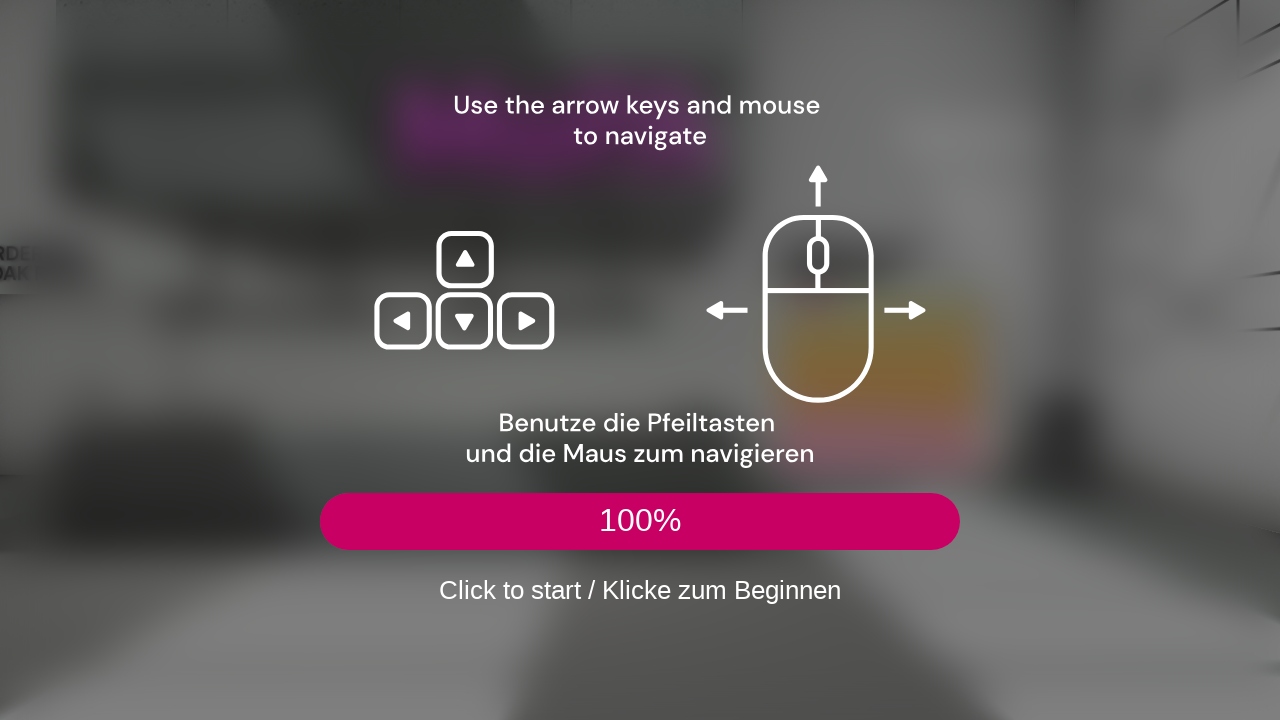

Clicked 'Click to start' prompt to enter the online art exhibition at (640, 591) on internal:text="Click to start / Klicke zum Beginnen"i
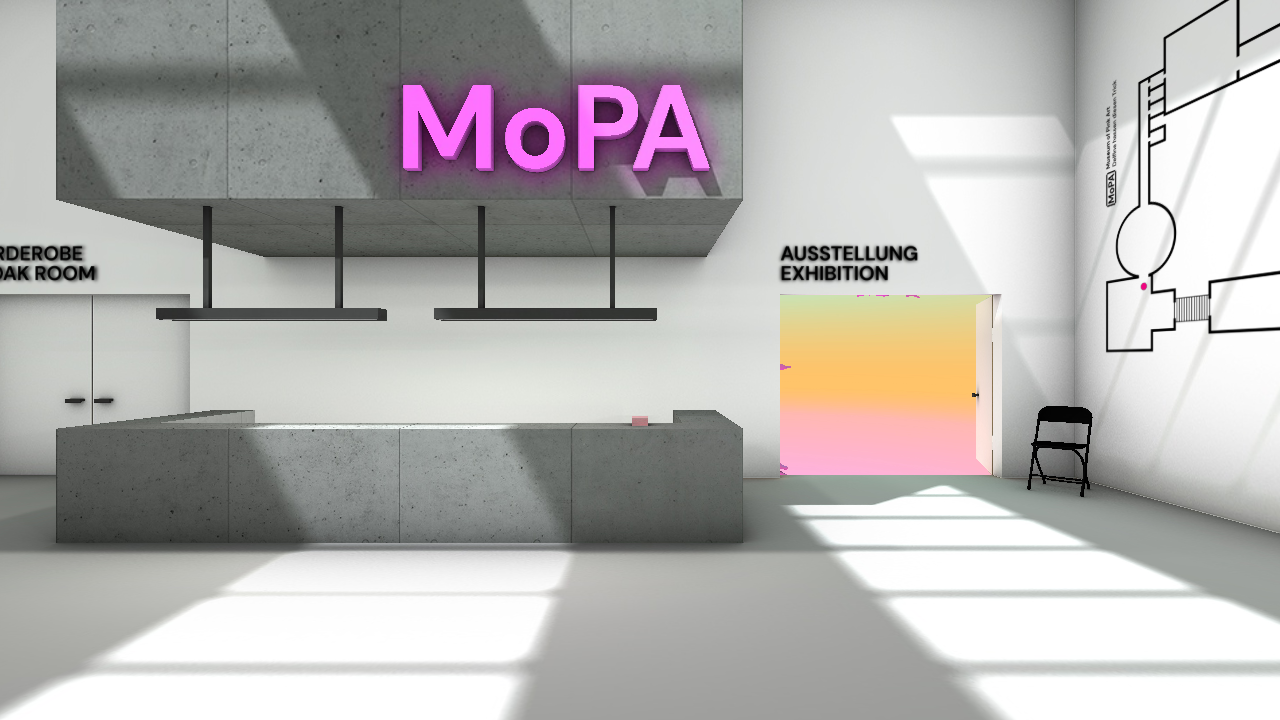

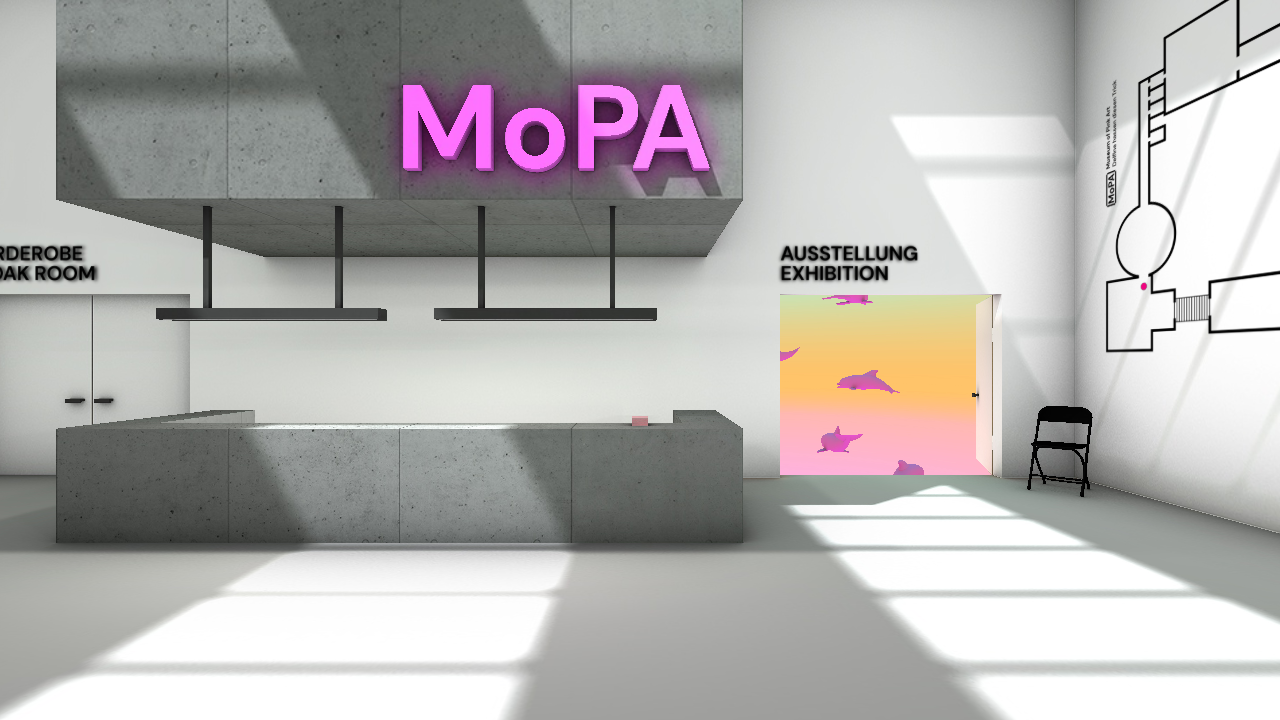